Navigates to the Tinkersynth Slopes art generator page and waits for the page to load

Starting URL: https://tinkersynth.com/slopes/

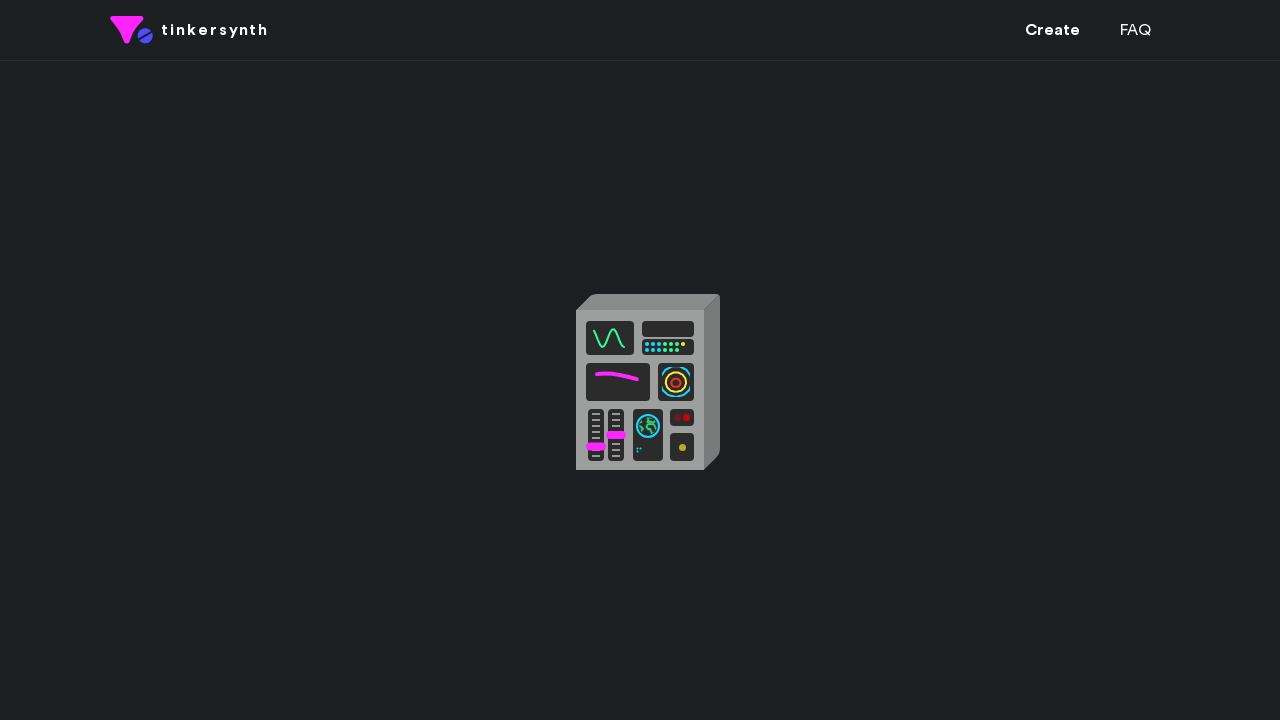

Navigated to Tinkersynth Slopes art generator page
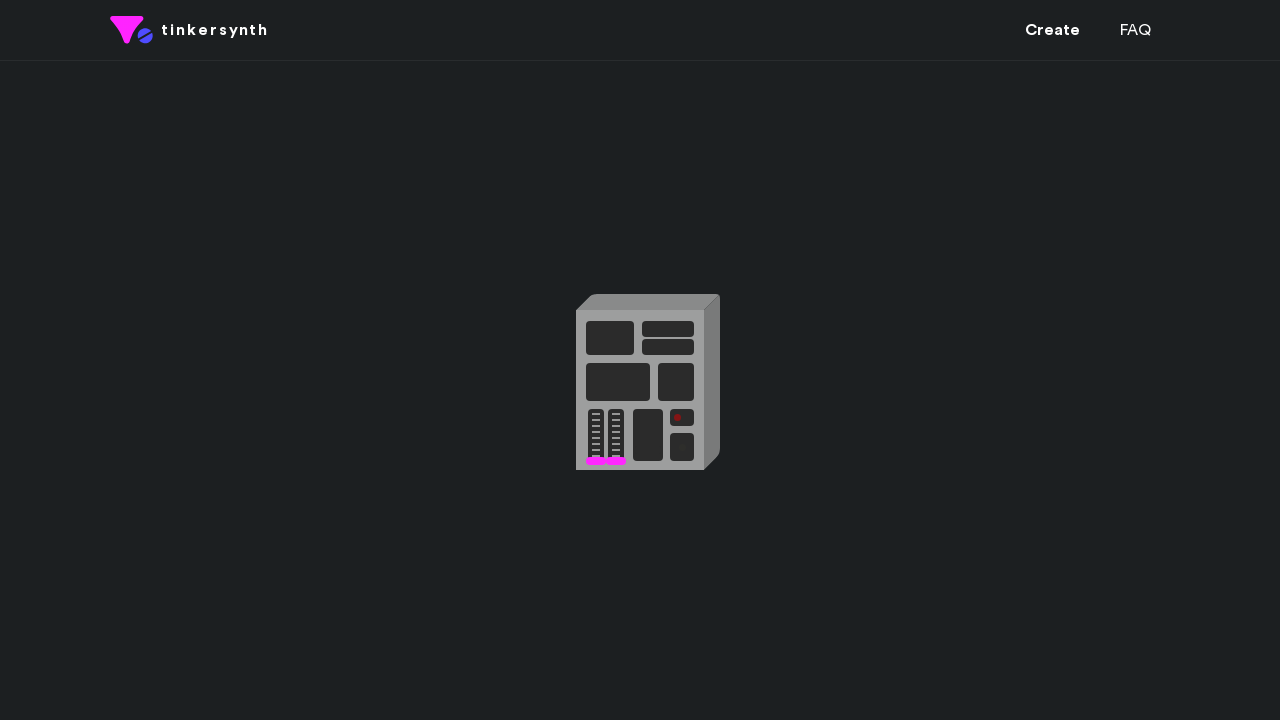

Page DOM content fully loaded
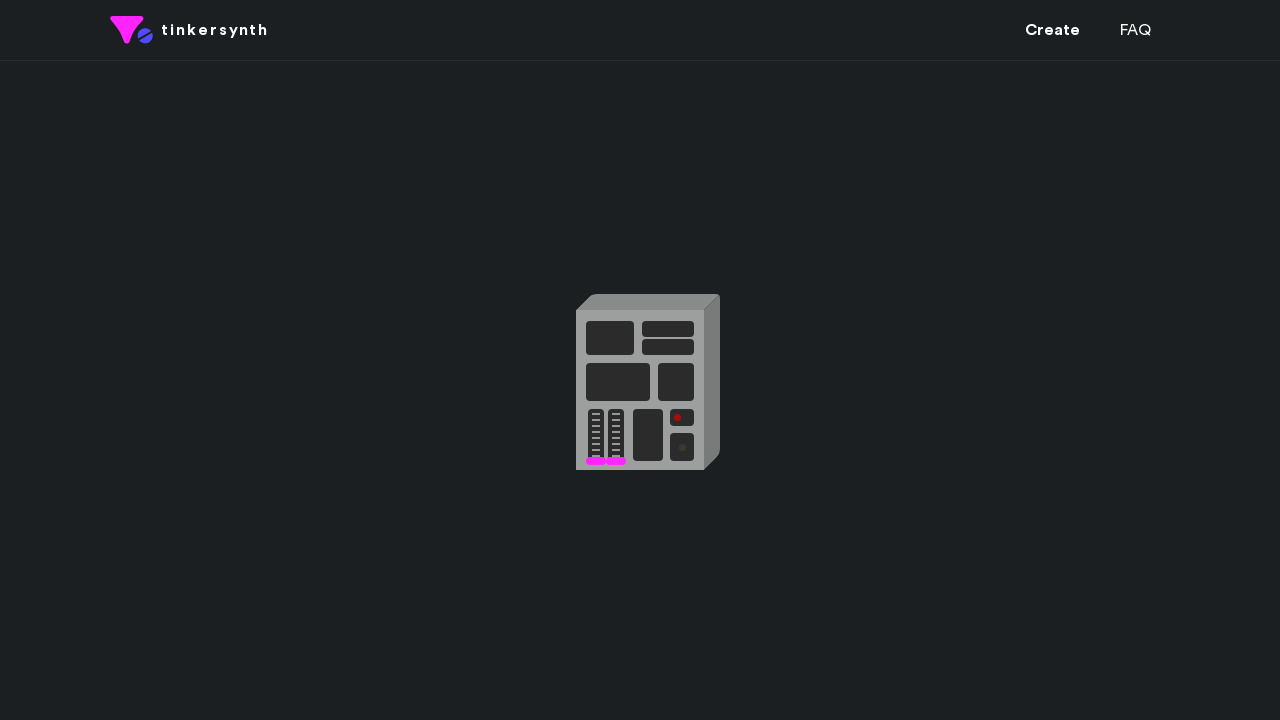

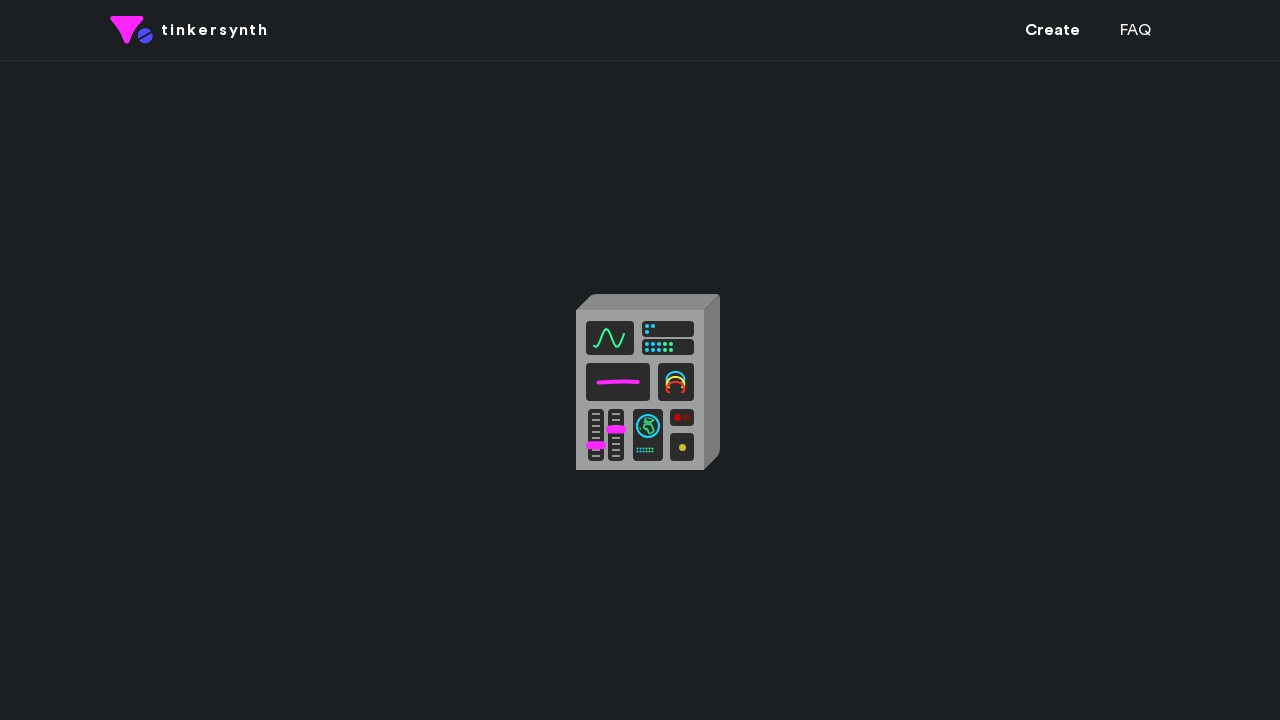